Tests adding a new employee by clicking the add employee button, selecting the new employee, and filling in name, phone, and title fields with test data.

Starting URL: https://devmountain-qa.github.io/employee-manager/1.2_Version/index.html

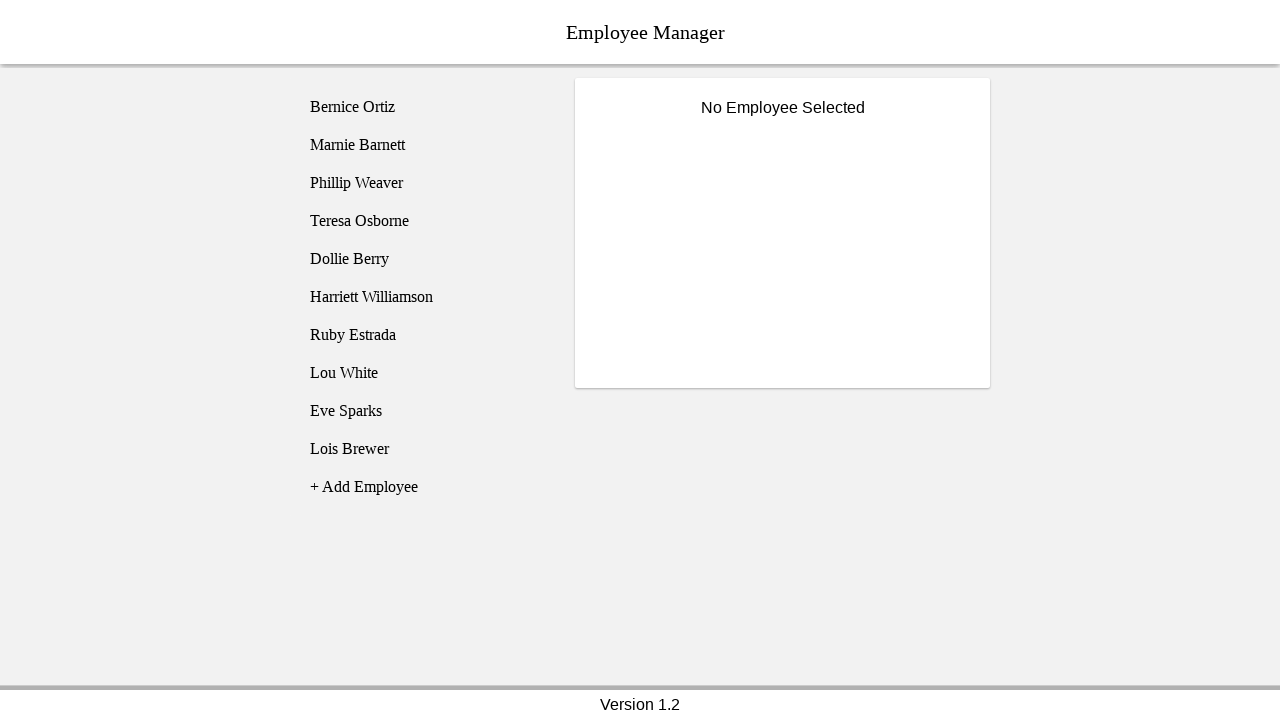

Page loaded - header visible
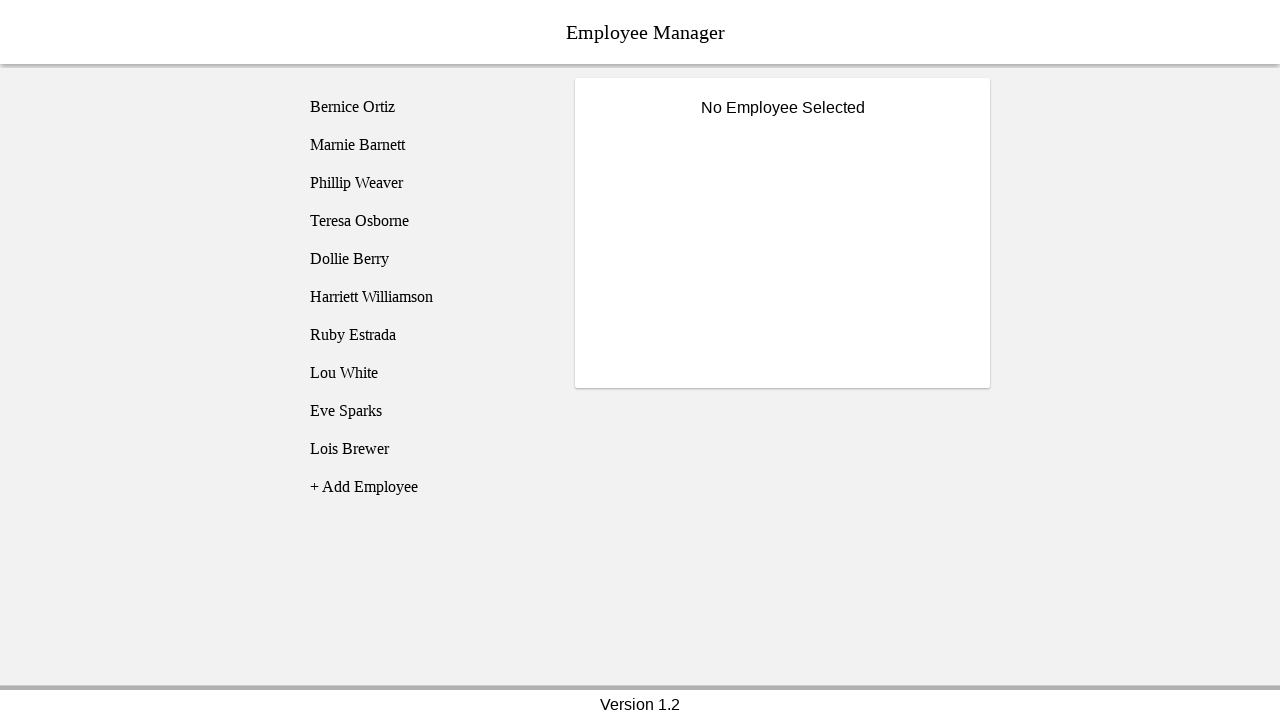

Clicked add employee button at (425, 487) on [name='addEmployee']
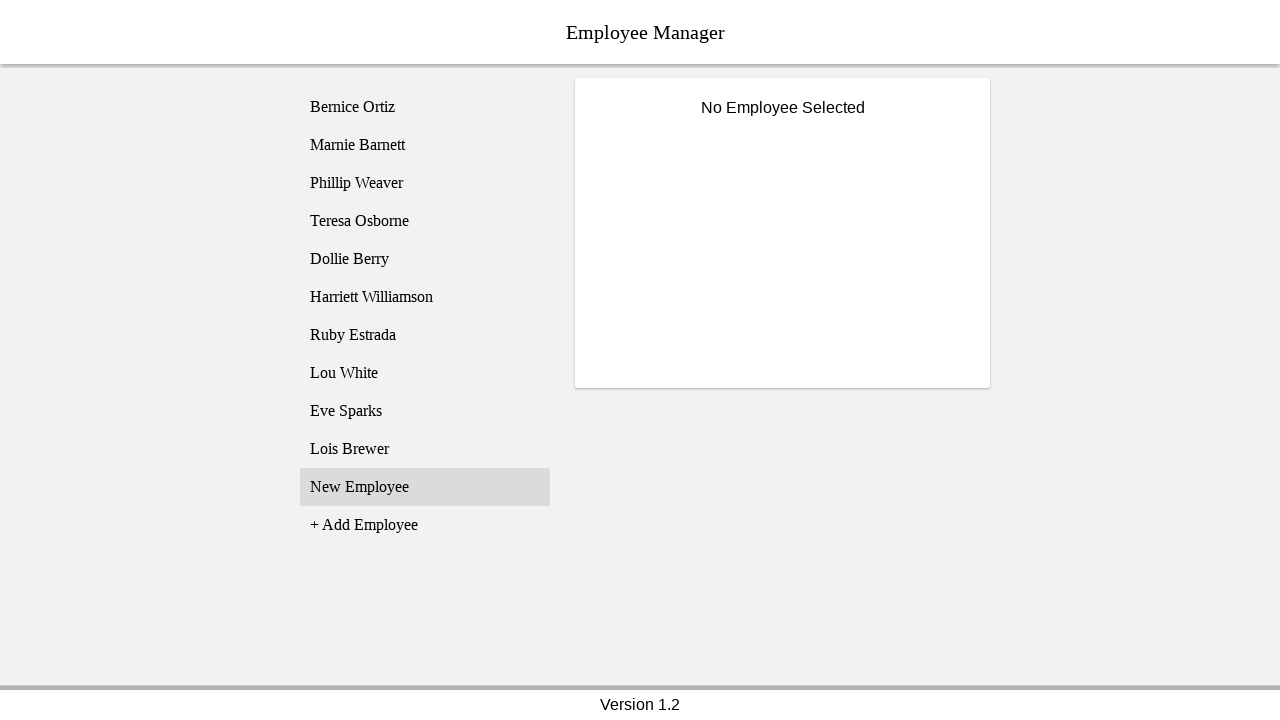

Selected new employee entry (employee11) at (425, 487) on [name='employee11']
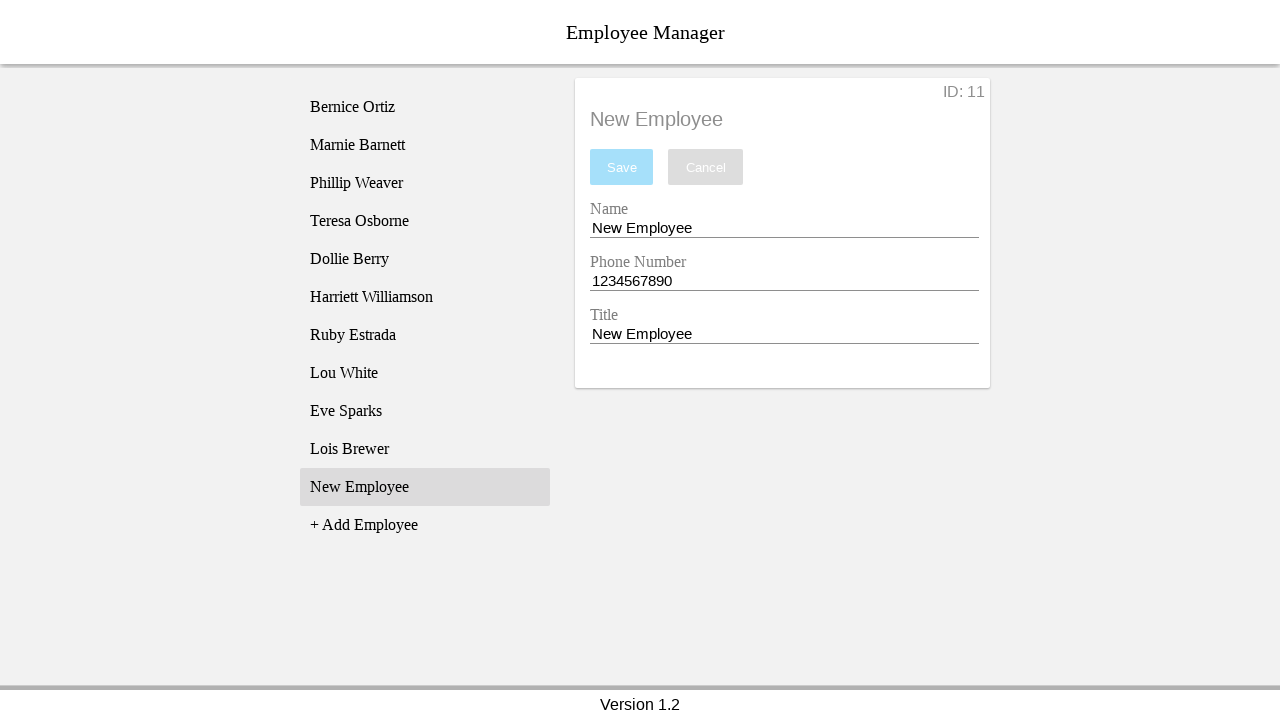

Clicked name input field at (784, 228) on [name='nameEntry']
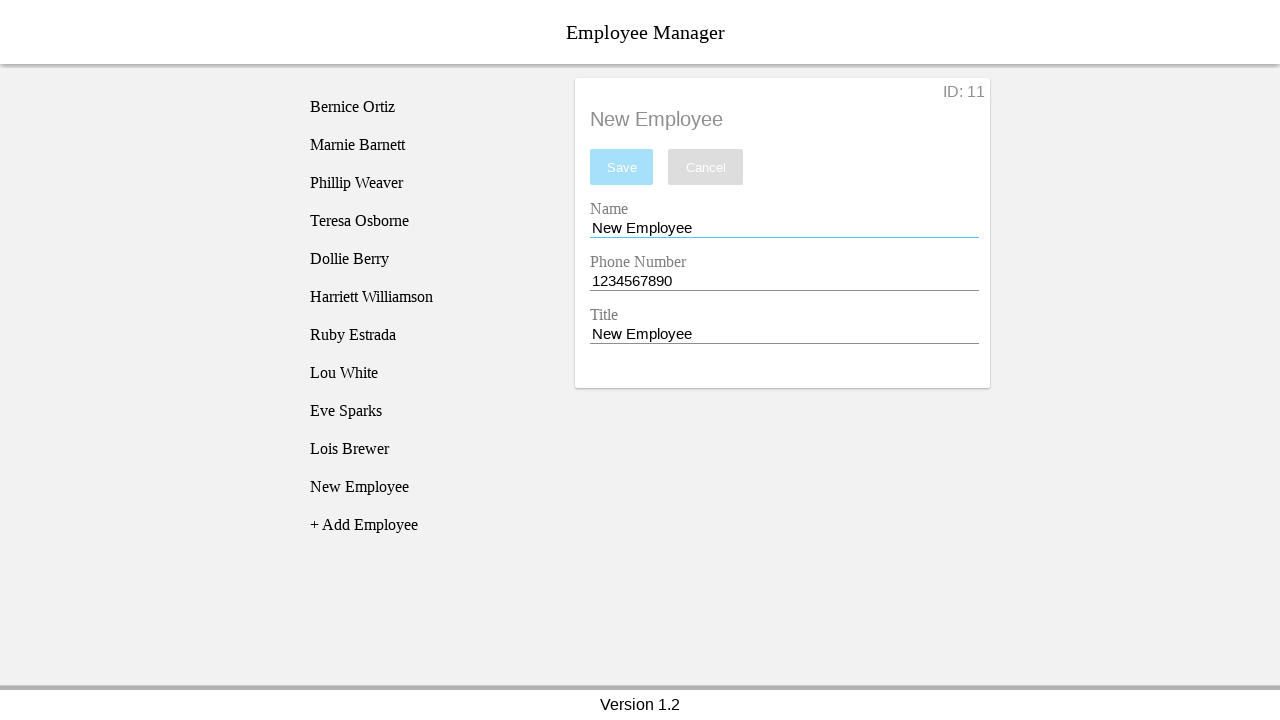

Cleared name input field on [name='nameEntry']
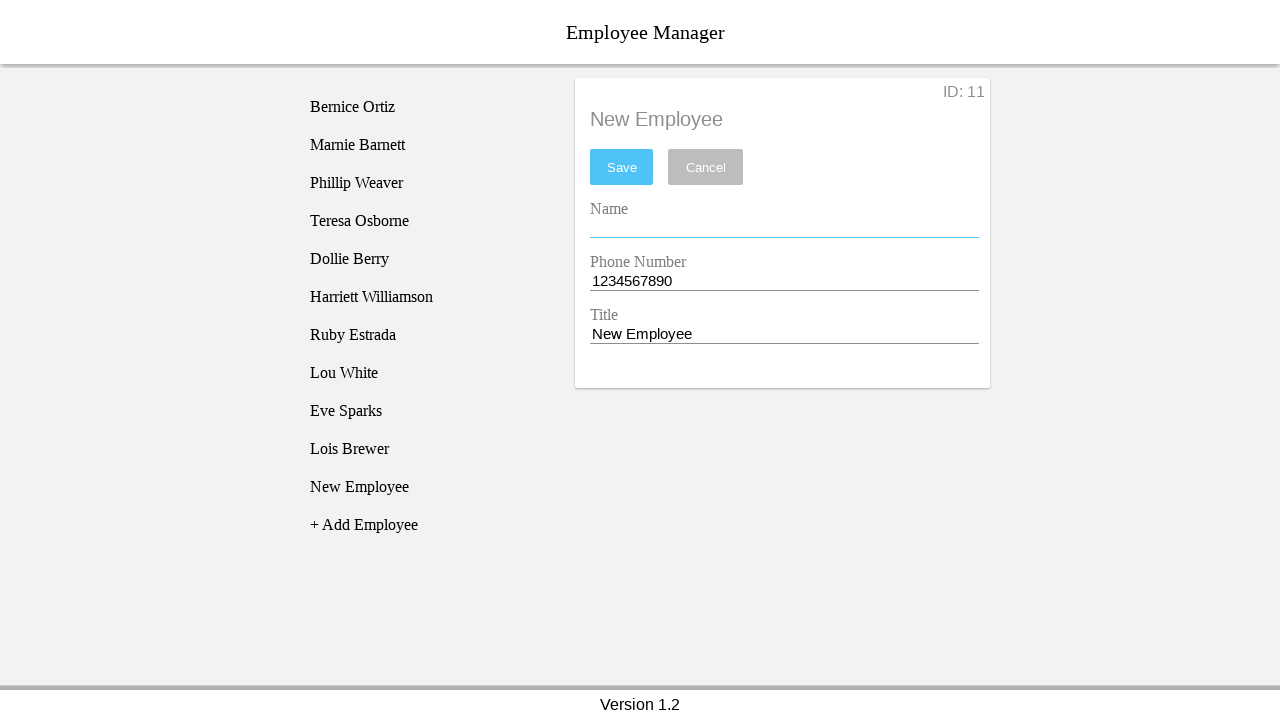

Filled name field with 'Sarah Johnson' on [name='nameEntry']
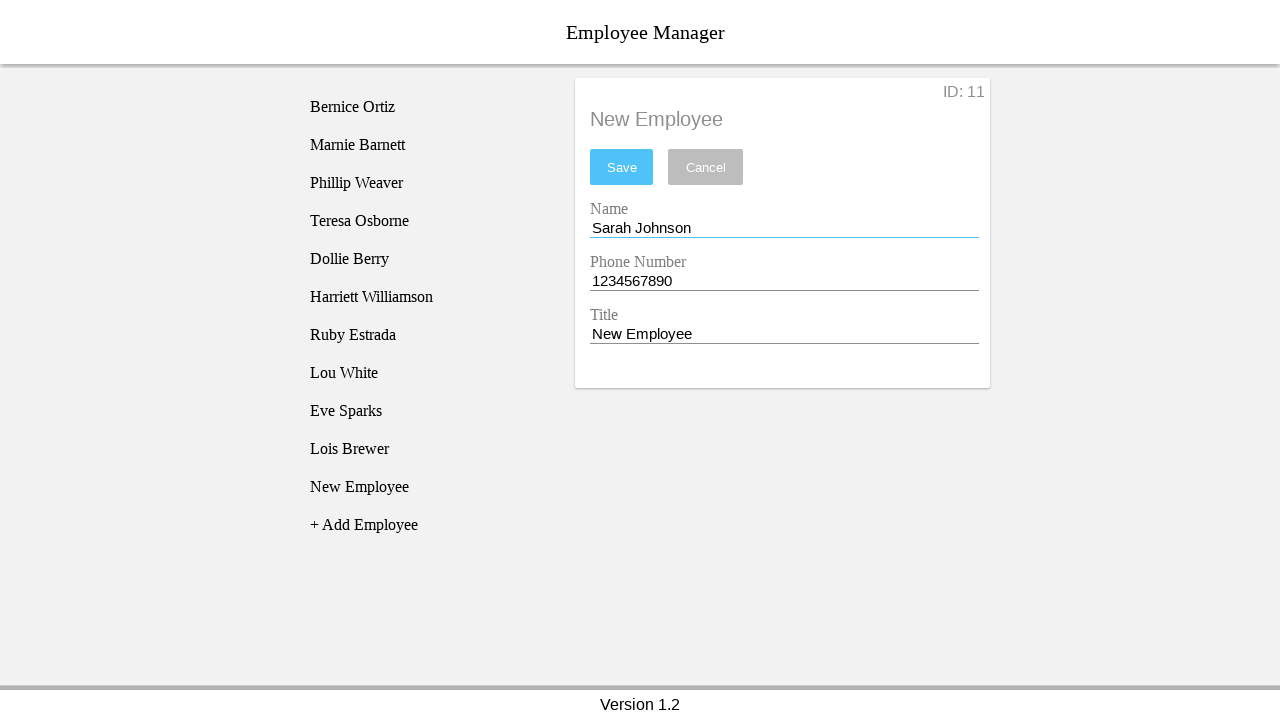

Clicked phone input field at (784, 281) on [name='phoneEntry']
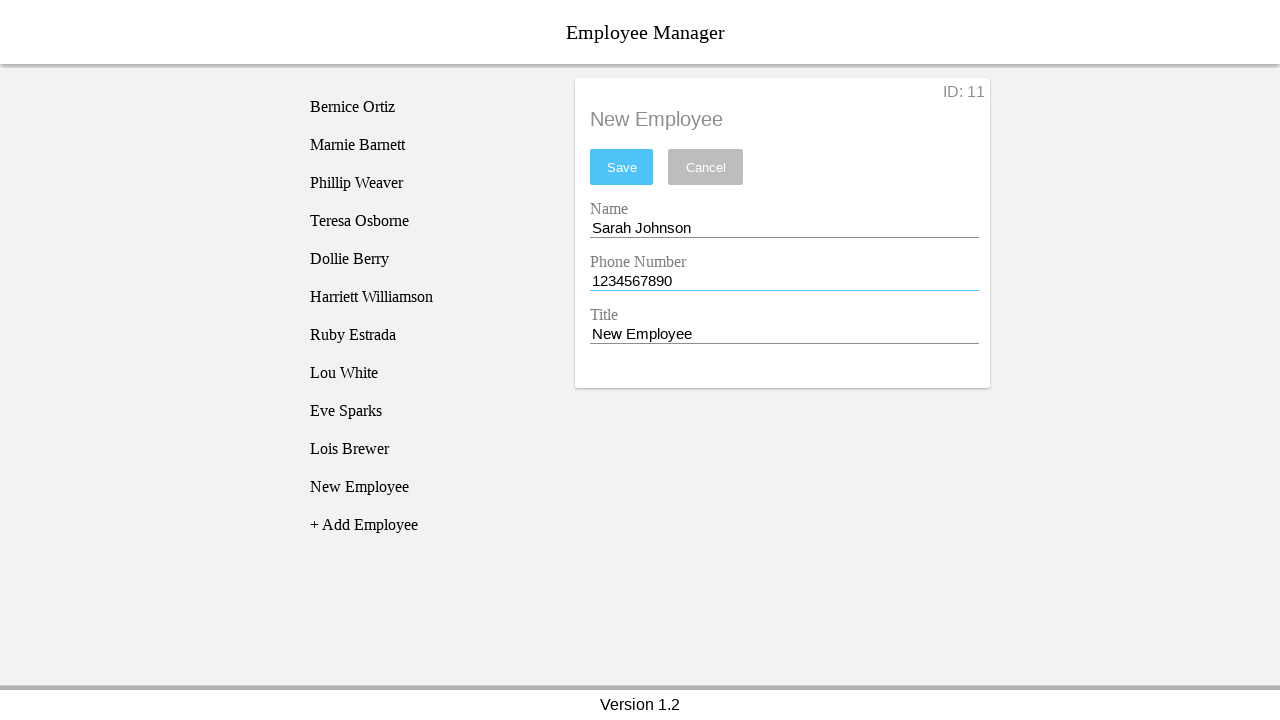

Cleared phone input field on [name='phoneEntry']
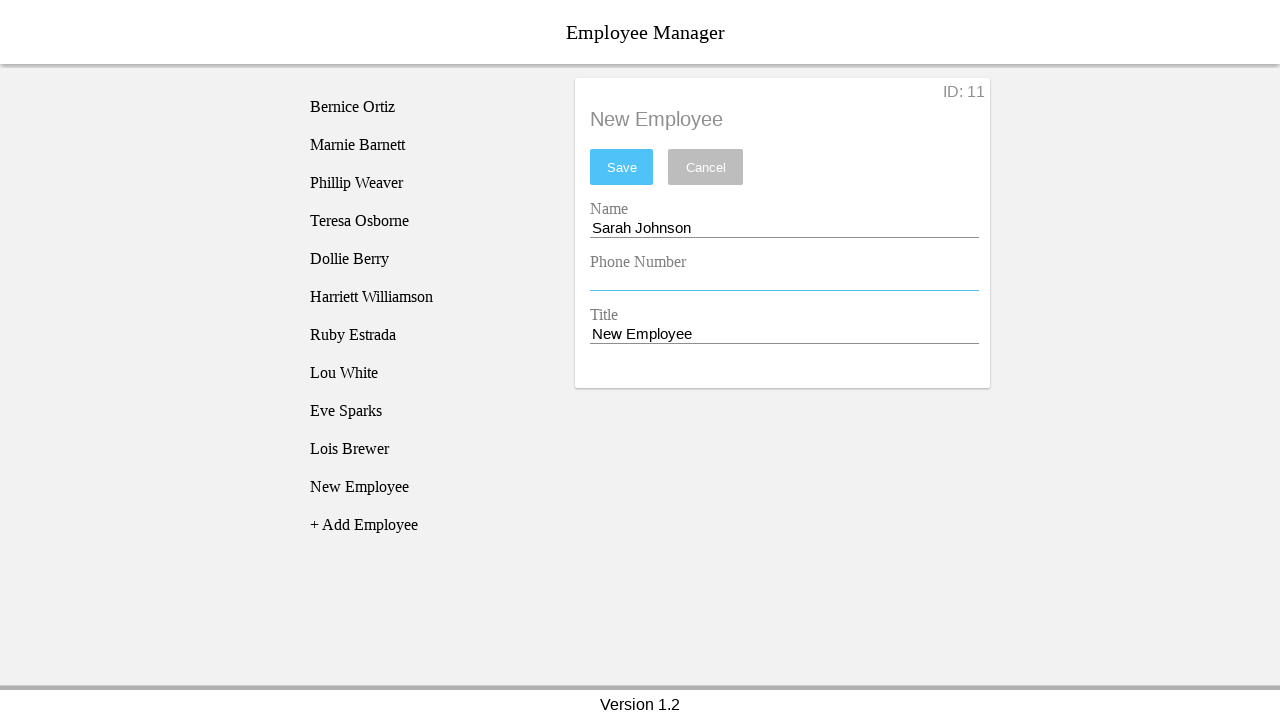

Filled phone field with '555-867-5309' on [name='phoneEntry']
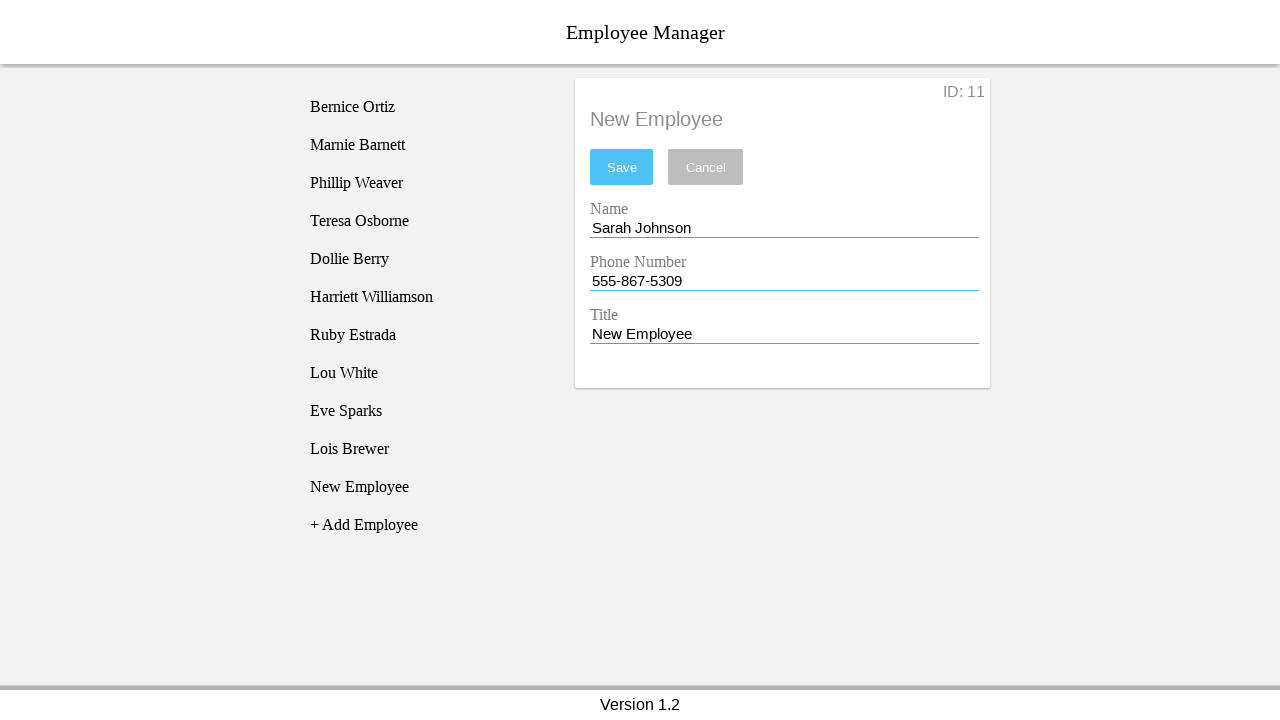

Clicked title input field at (784, 334) on [name='titleEntry']
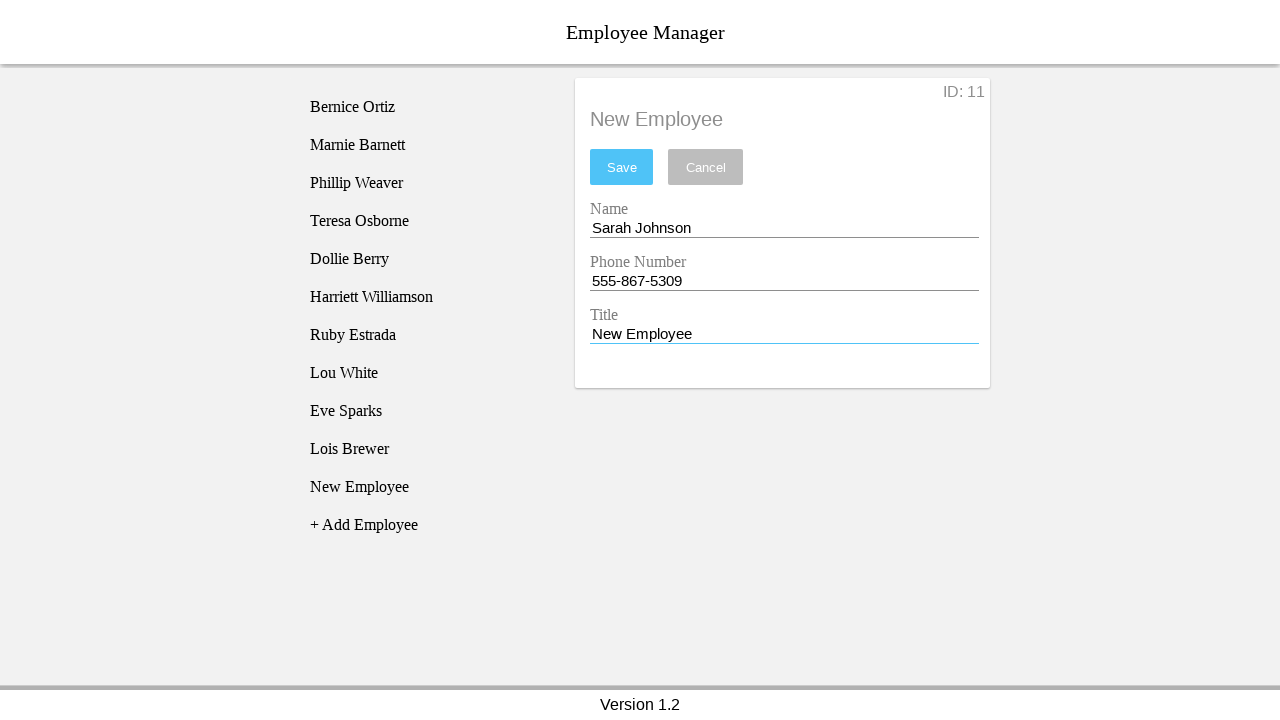

Cleared title input field on [name='titleEntry']
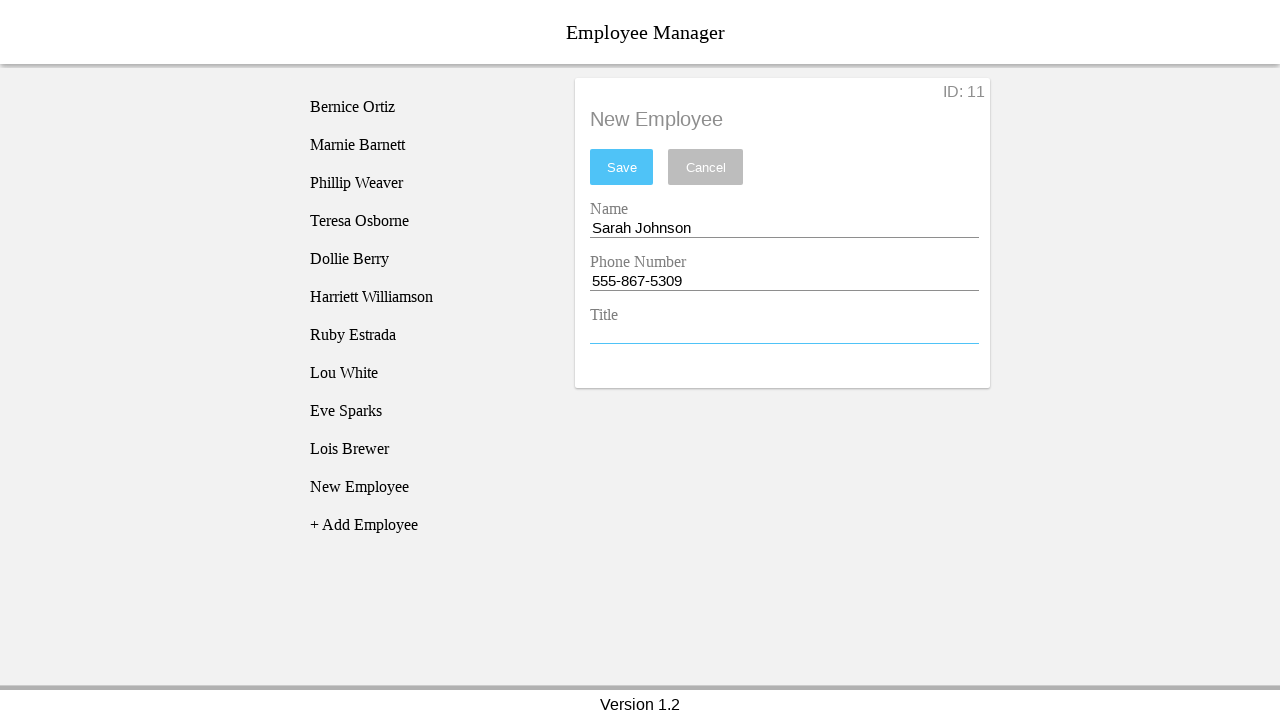

Filled title field with 'Senior Developer' on [name='titleEntry']
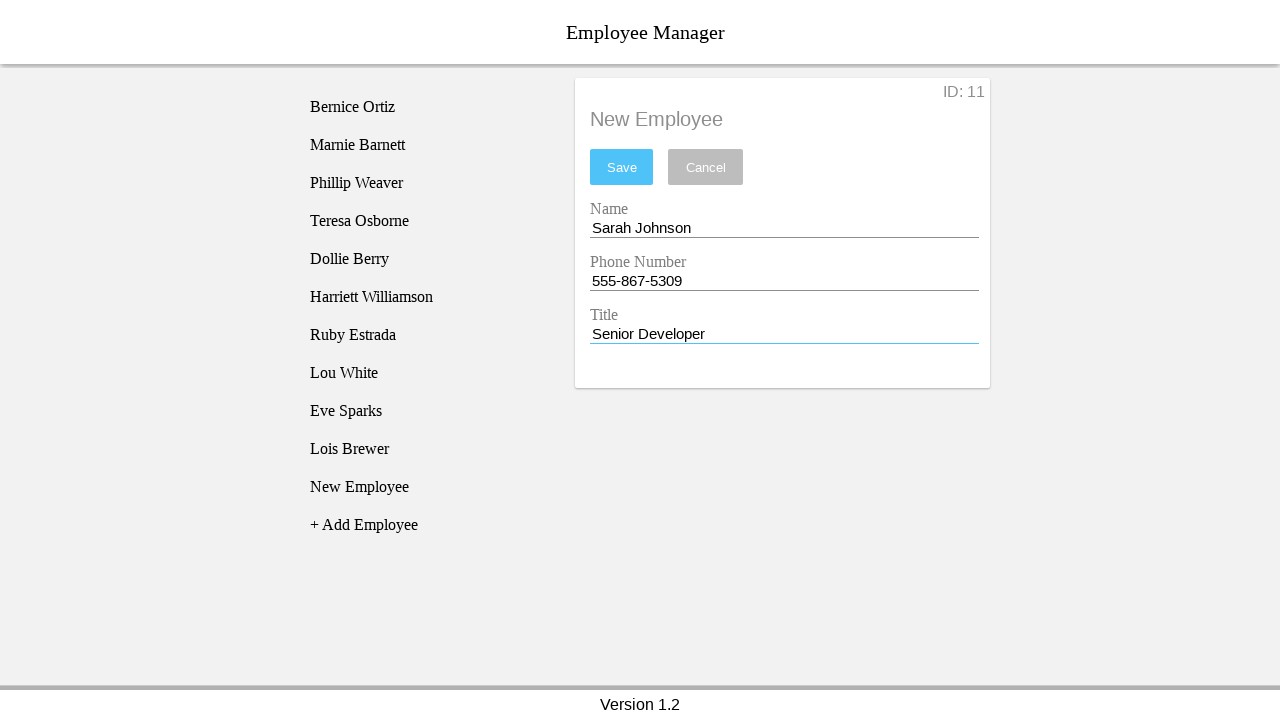

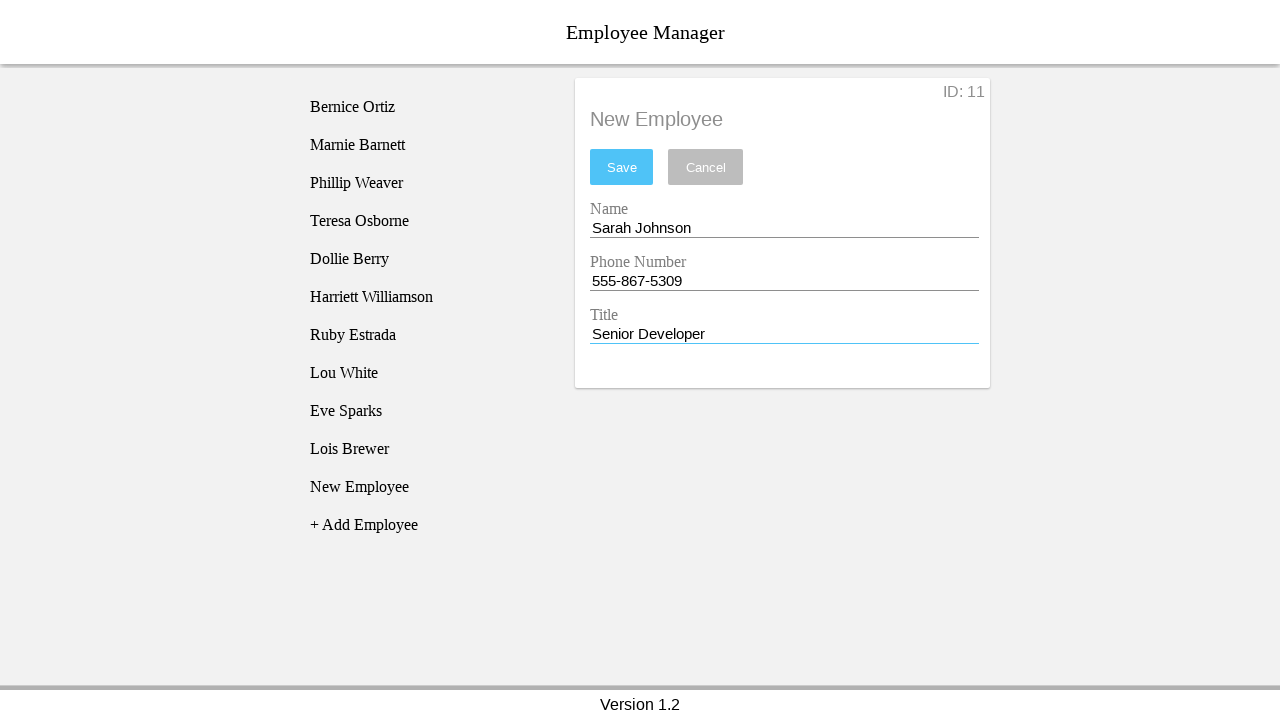